Tests the calculator clear button functionality by entering a numeric key (1) followed by pressing the clear button (c)

Starting URL: https://www.online-calculator.com/full-screen-calculator/

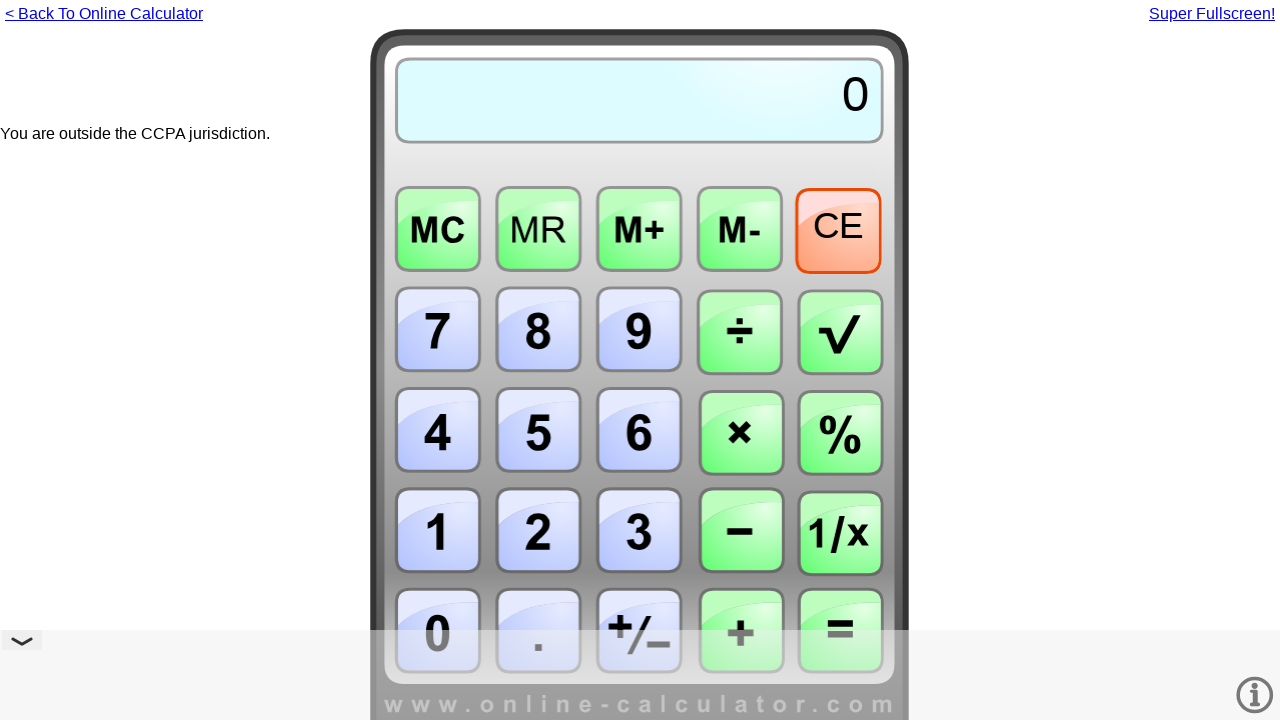

Pressed Numpad1 to enter numeric key 1 on calculator
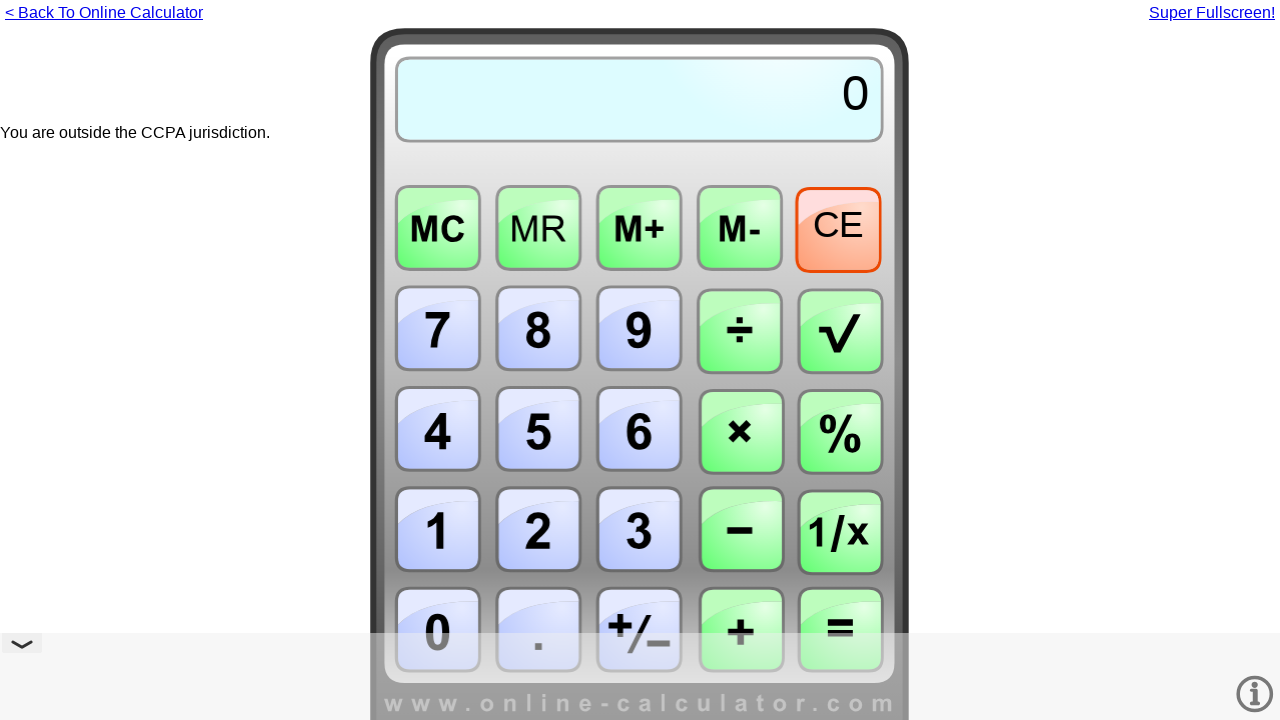

Pressed 'c' to trigger clear button functionality
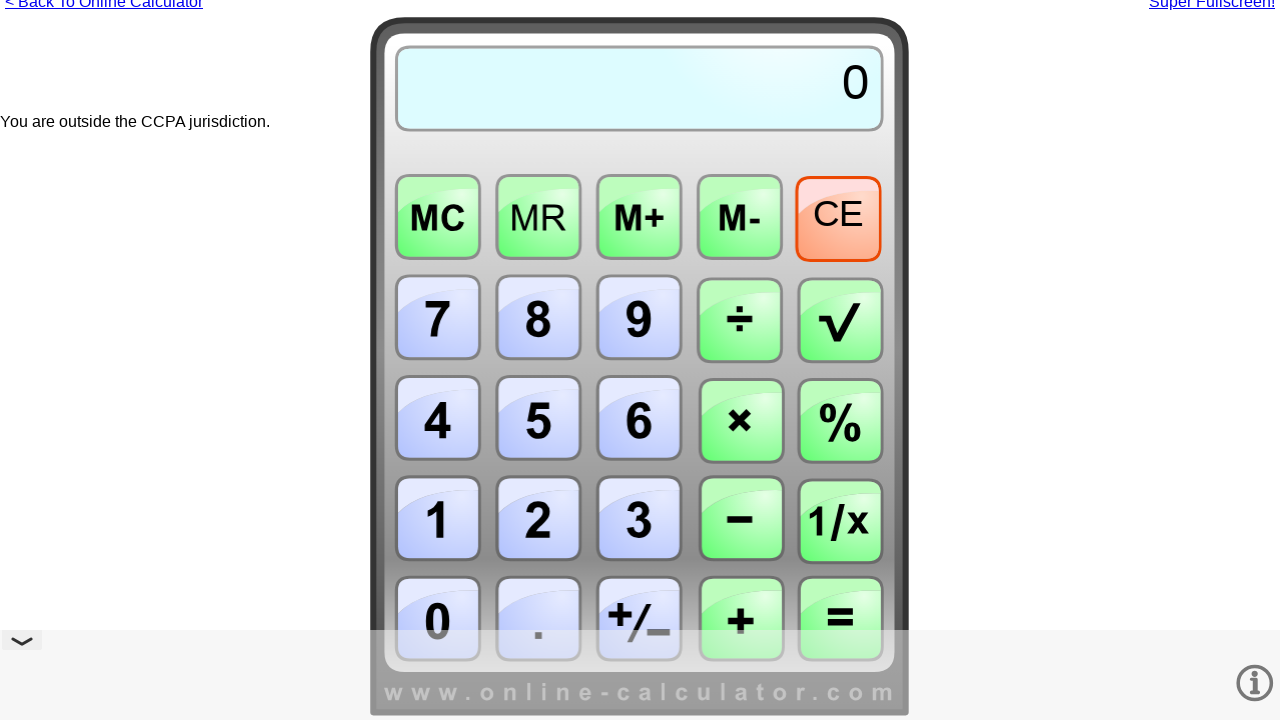

Waited 500ms for clear action to complete
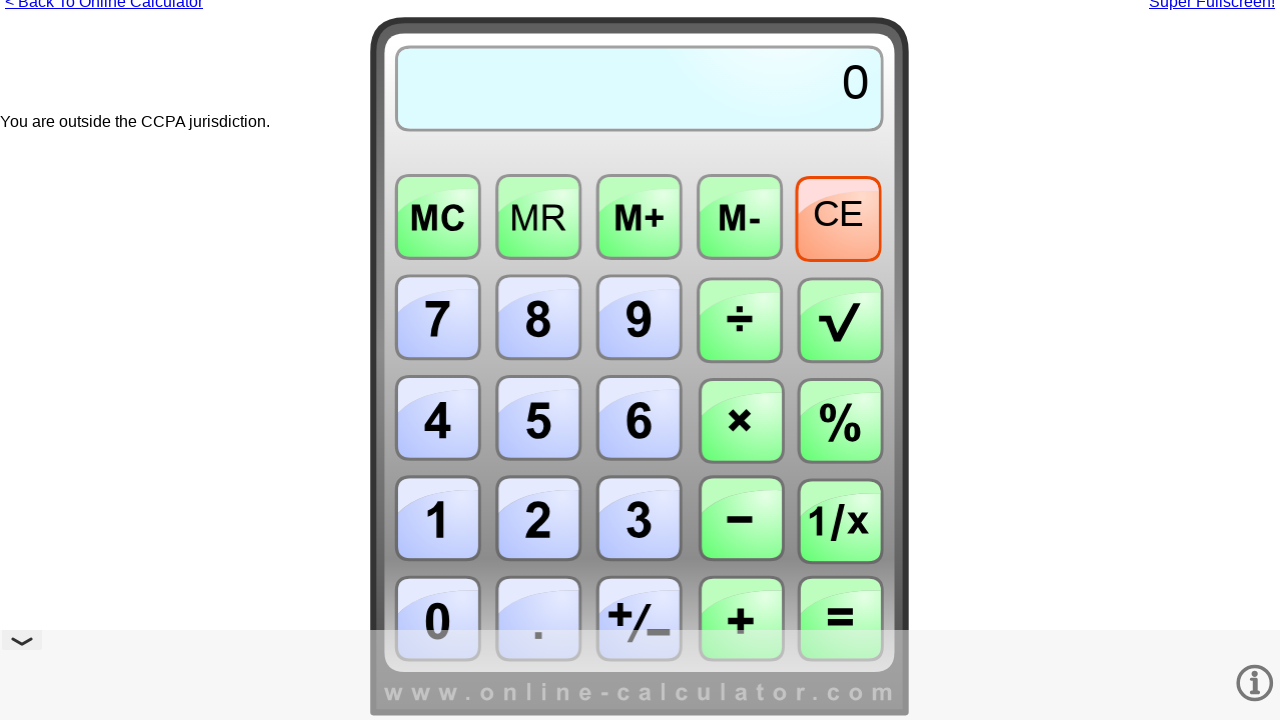

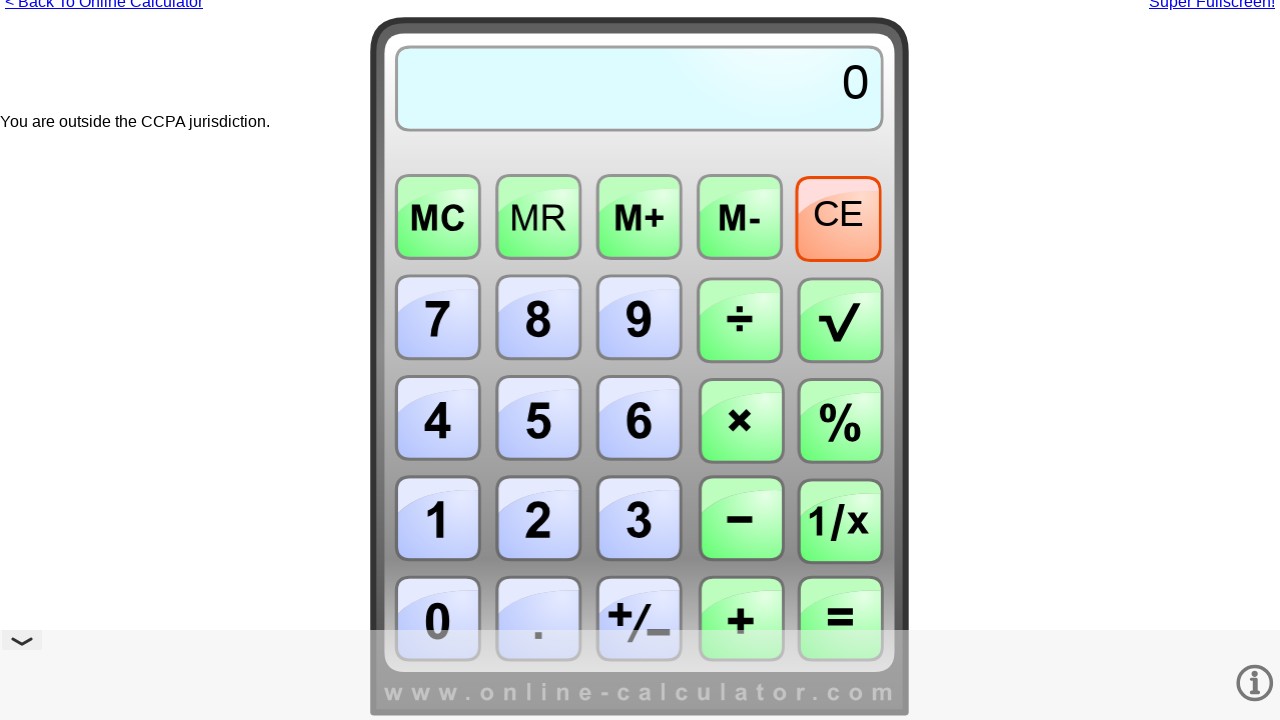